Tests file upload functionality by selecting a file and submitting the upload form

Starting URL: https://the-internet.herokuapp.com/upload

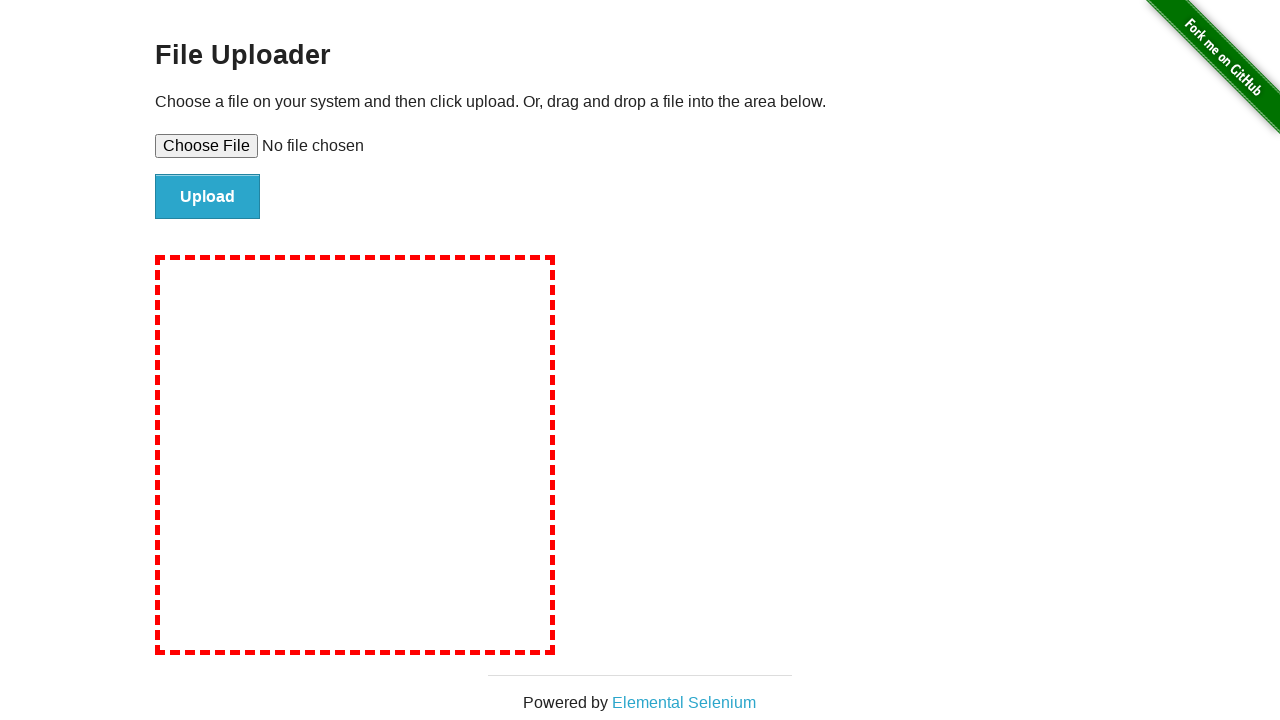

Set file input with temporary test file
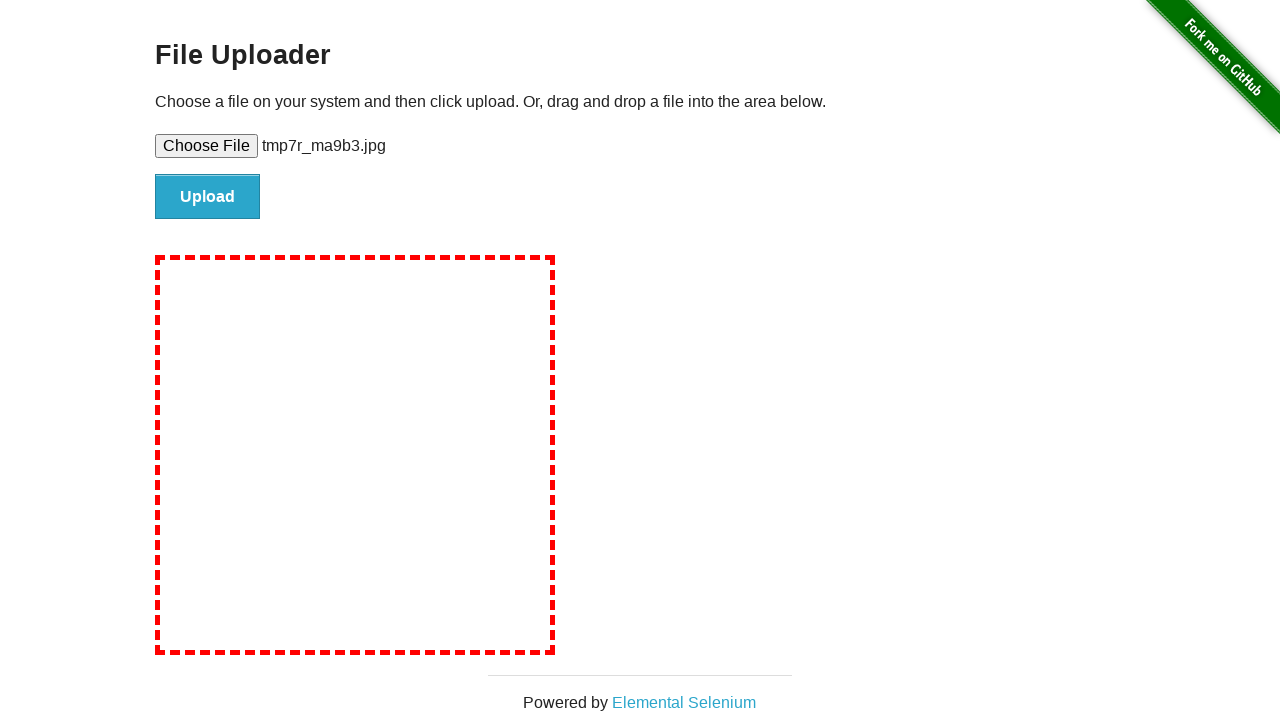

Clicked file submit button at (208, 197) on #file-submit
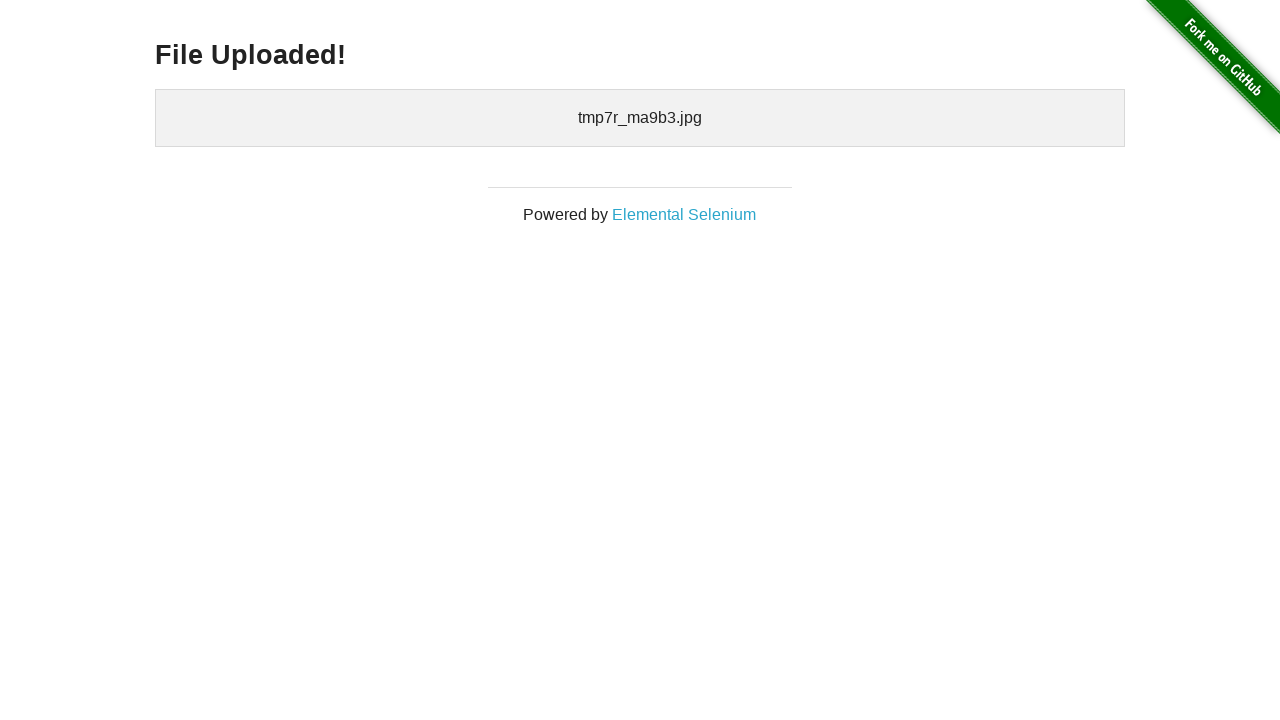

Upload confirmation message appeared
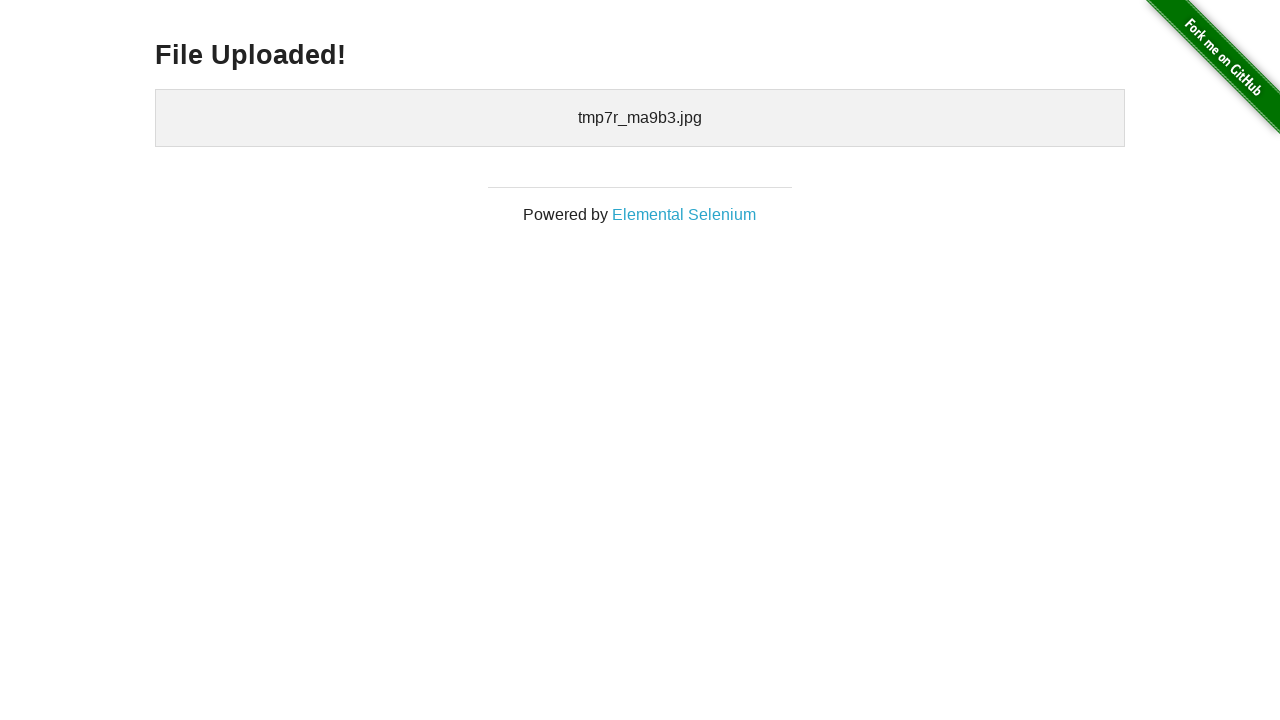

Cleaned up temporary test file
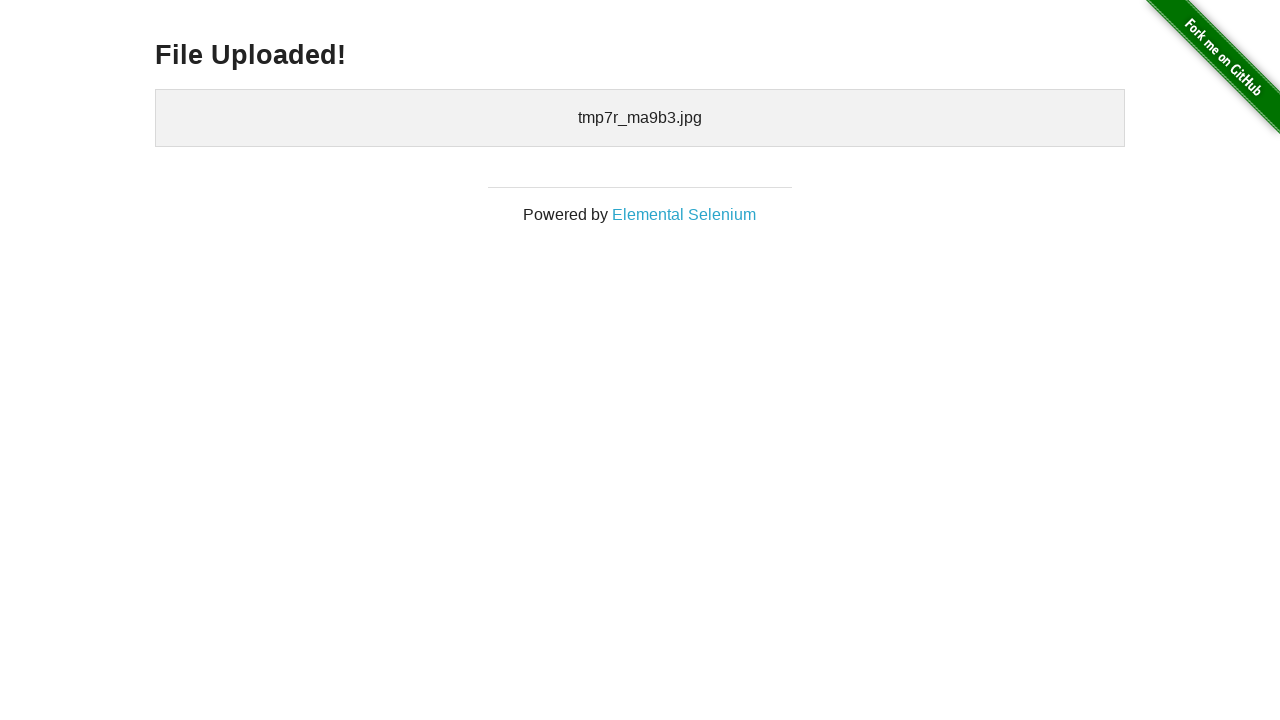

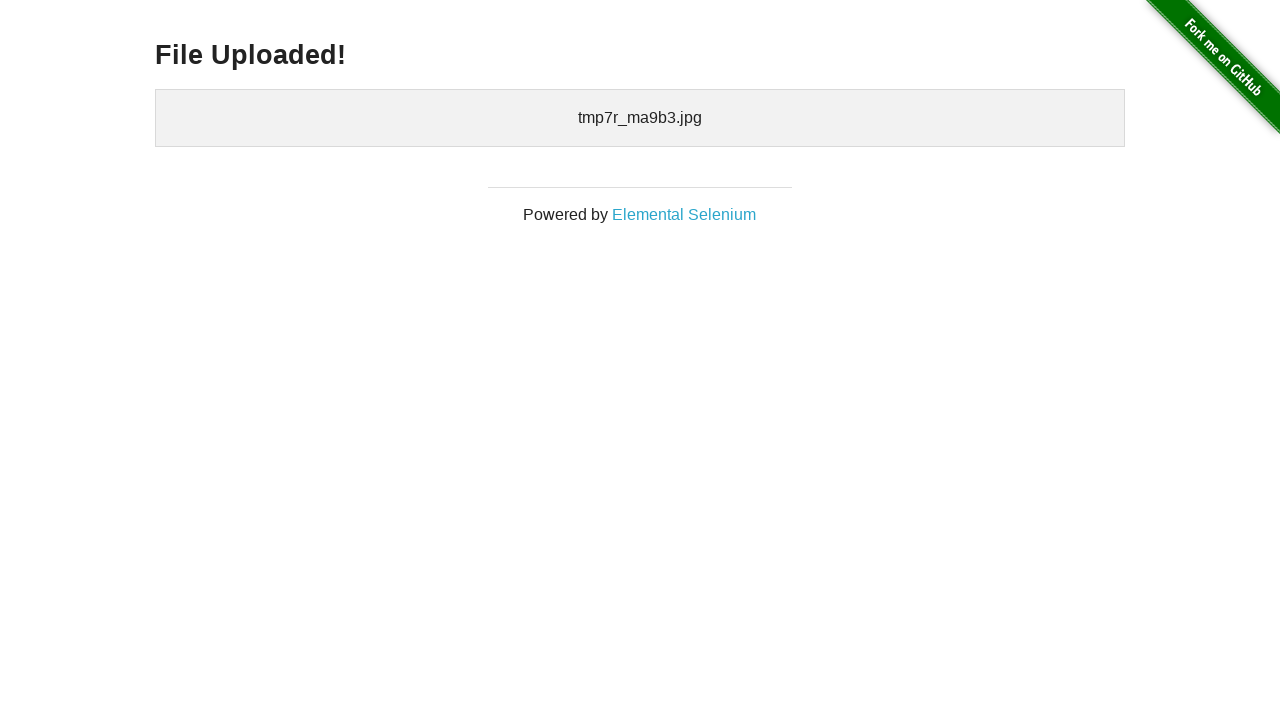